Tests the text input functionality on UI Testing Playground by entering text in an input field and clicking a button, then verifying the button text changes to the entered value

Starting URL: http://uitestingplayground.com/textinput

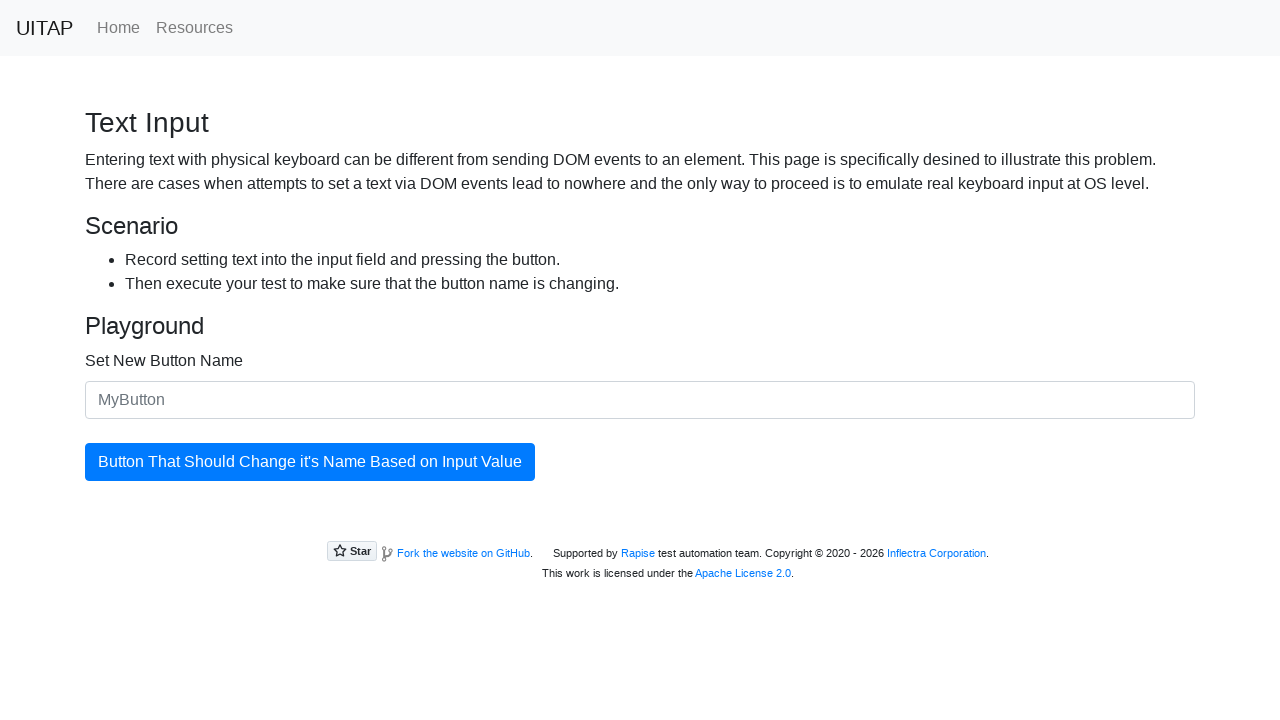

Filled text input field with 'Merion' on .form-control
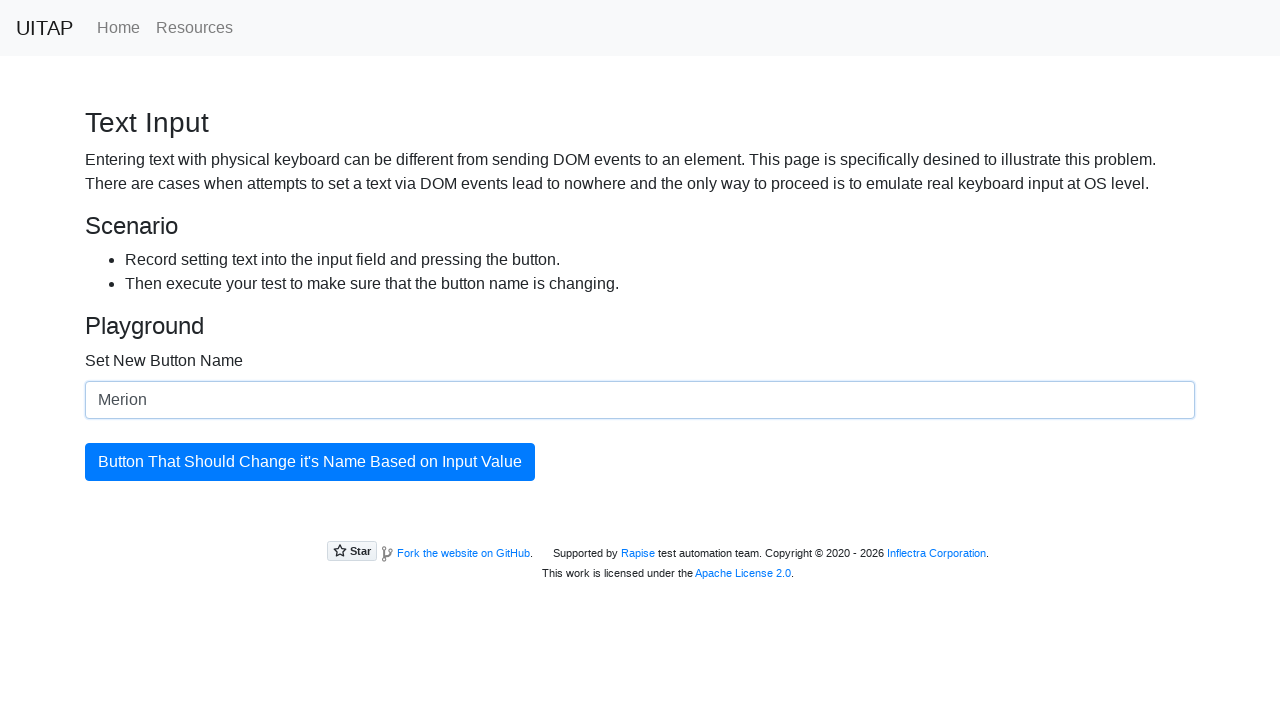

Clicked the primary button at (310, 462) on .btn-primary
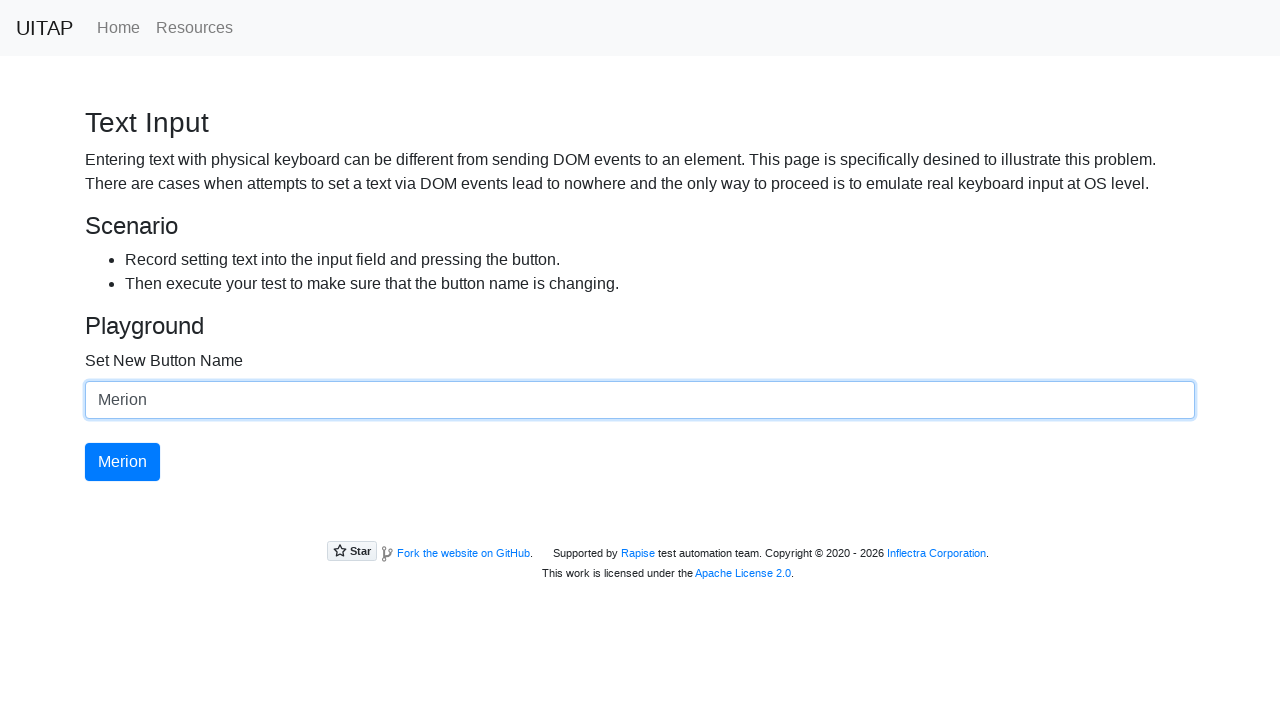

Button text updated and verified
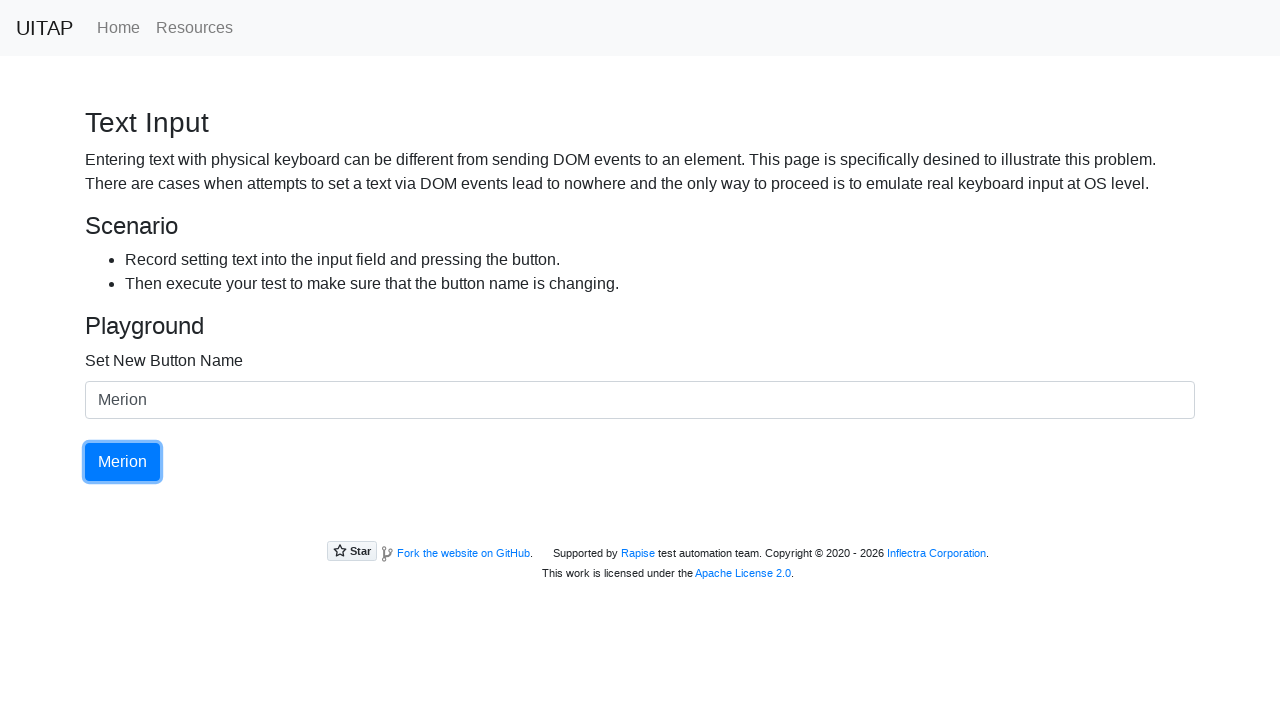

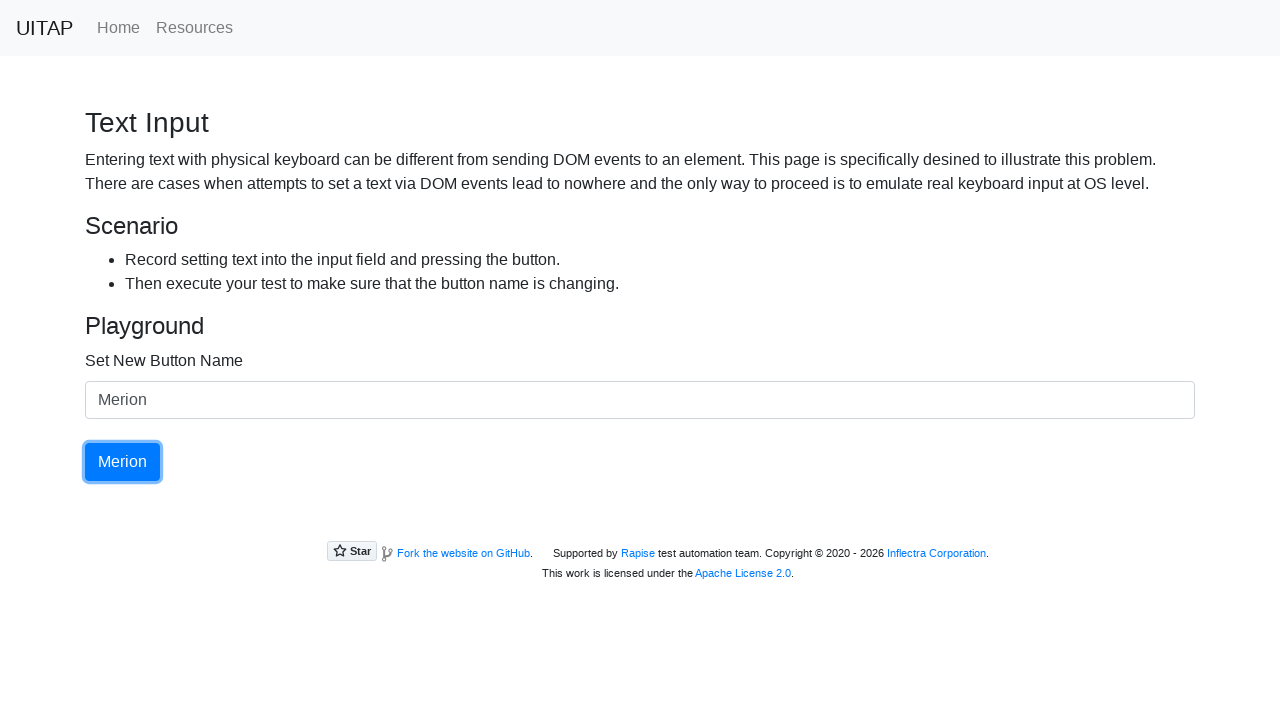